Tests multiple window handling by clicking a link that opens a new window (Blogger), performing an action in the child window, closing it, then returning to the main window to fill a text field.

Starting URL: https://omayo.blogspot.com/

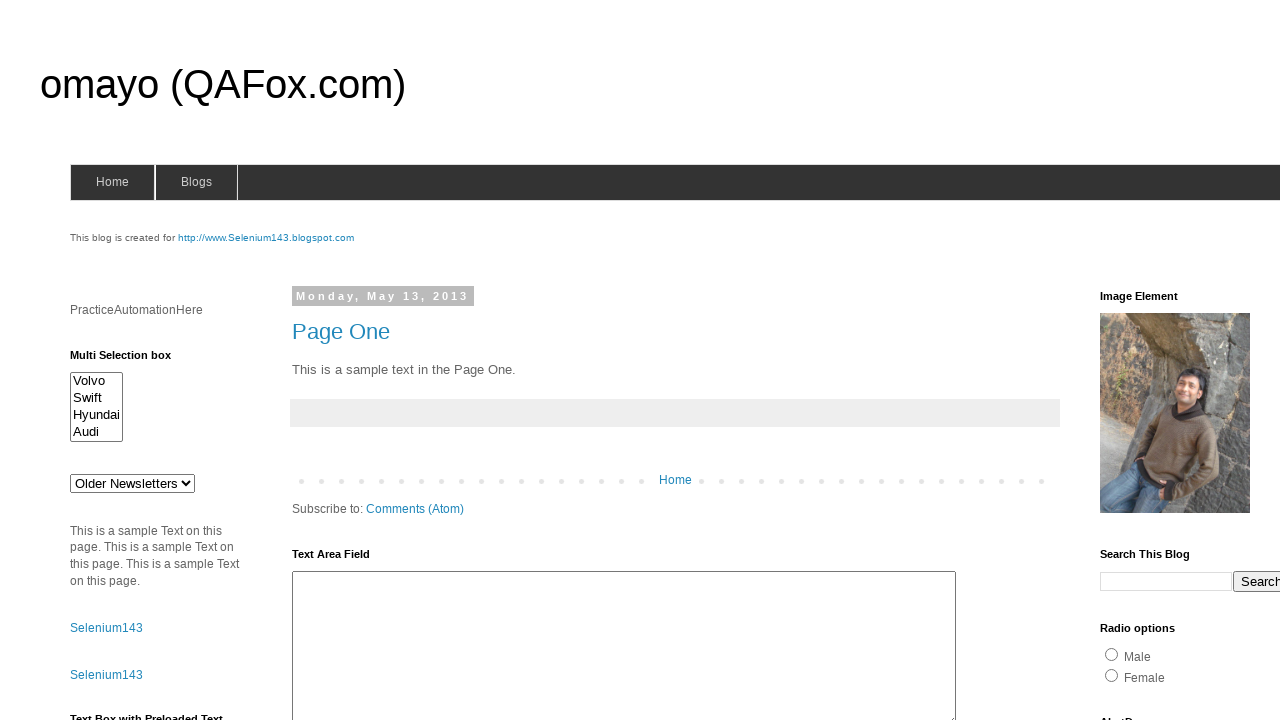

Stored reference to main page
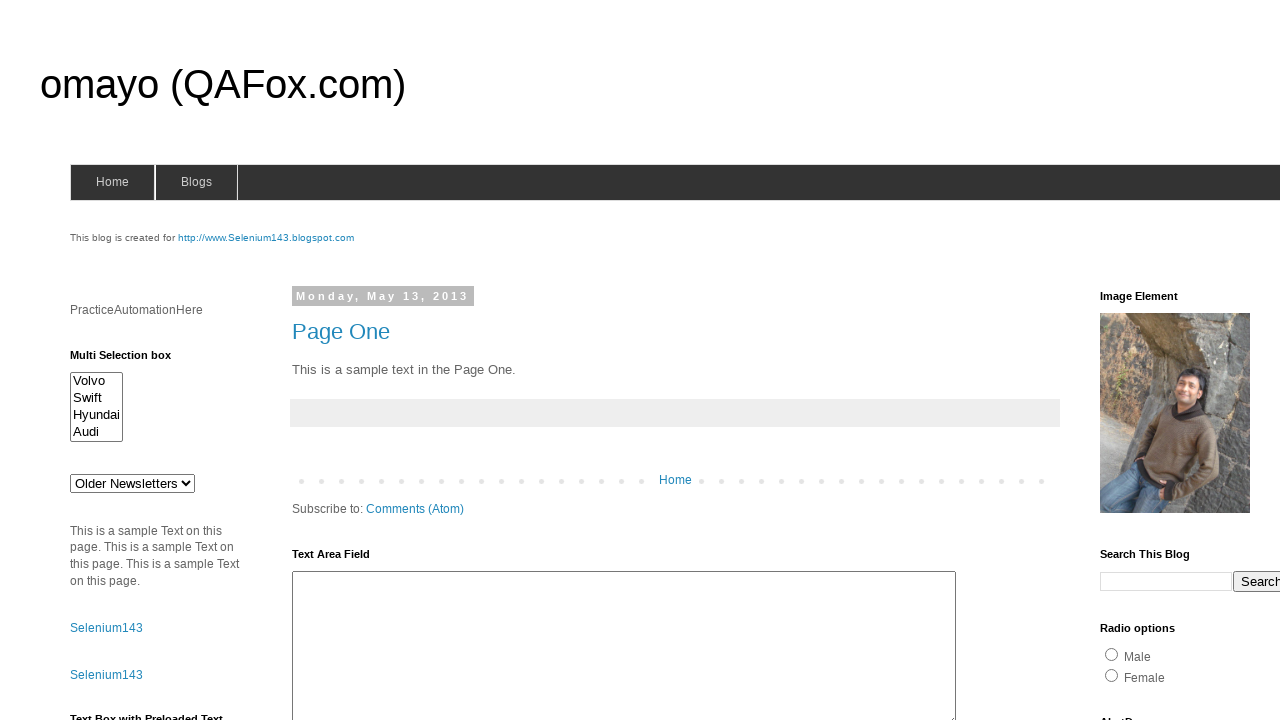

Clicked 'Blogger' link to open new window at (753, 673) on a:text('Blogger')
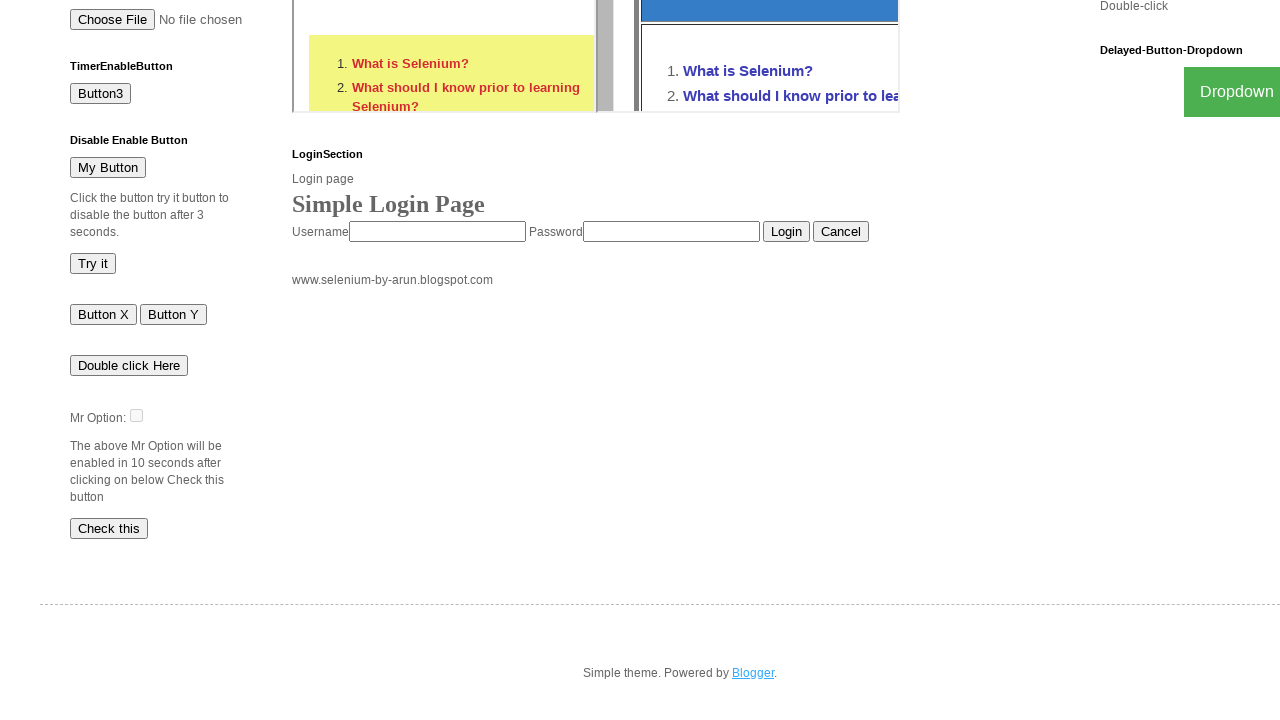

Captured new child window/page
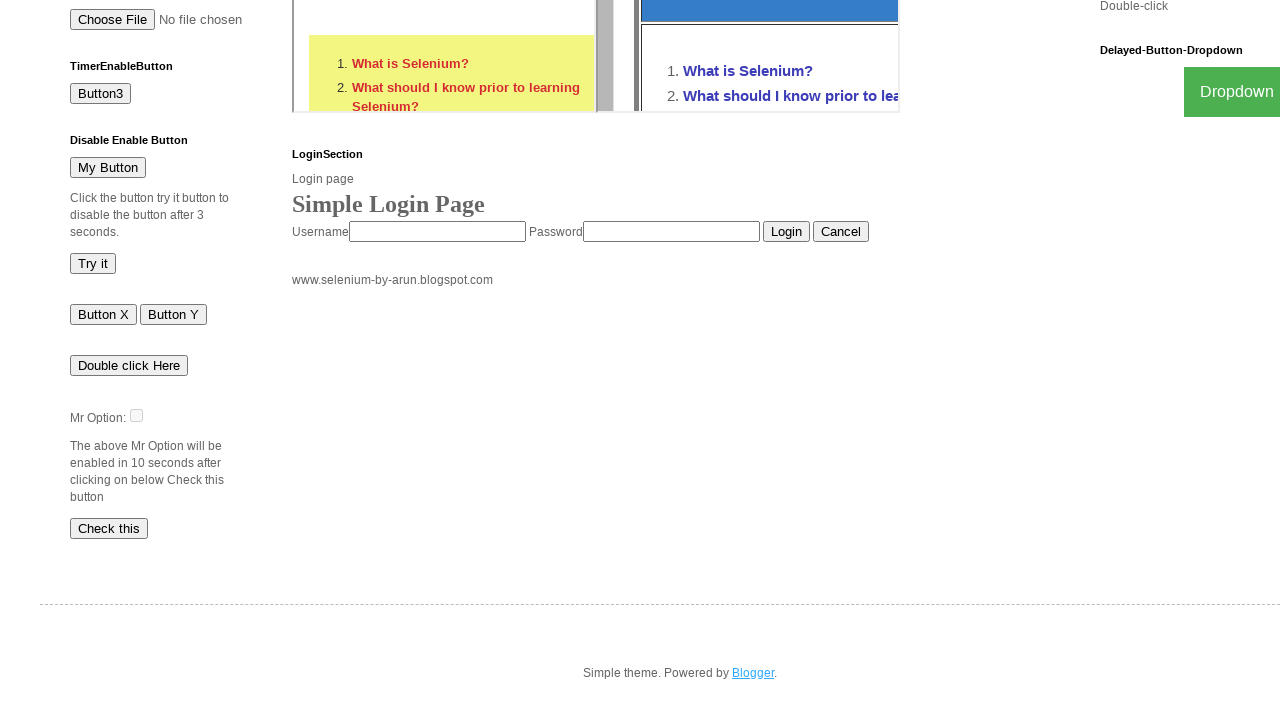

Child page loaded (domcontentloaded)
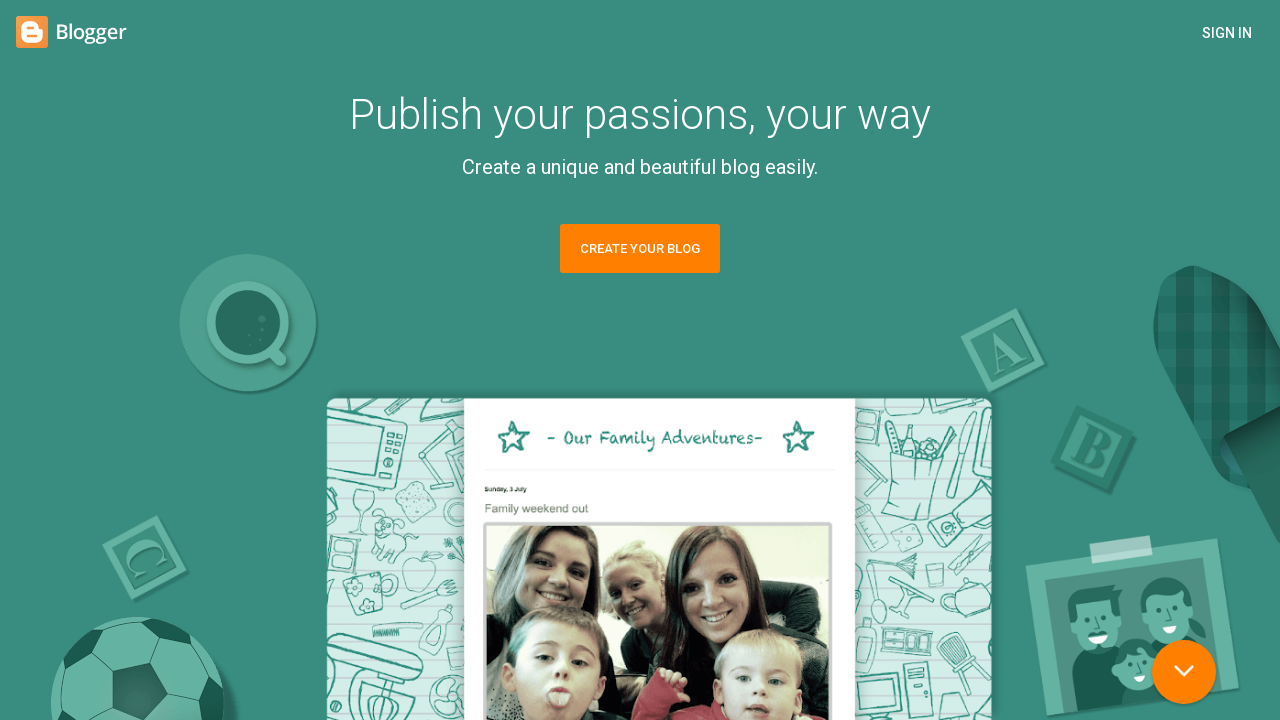

Clicked link in header of Blogger page at (640, 249) on header.hero--header a
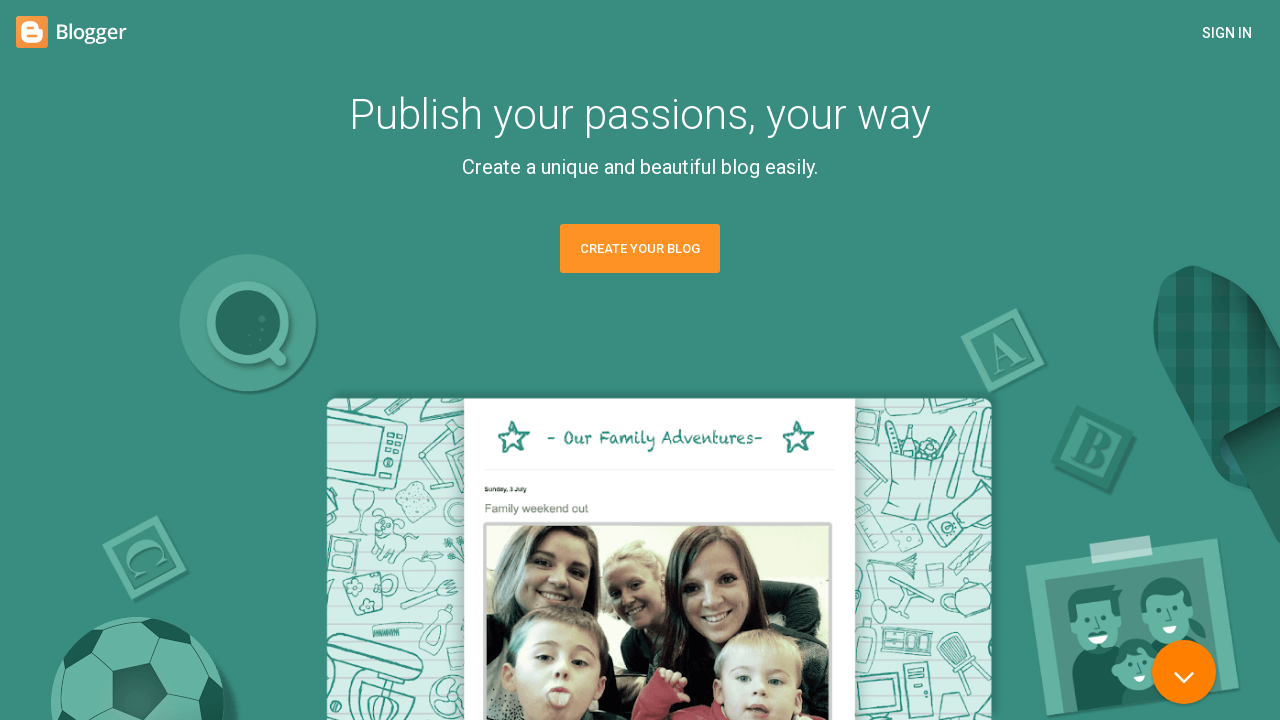

Waited 2 seconds for action to complete
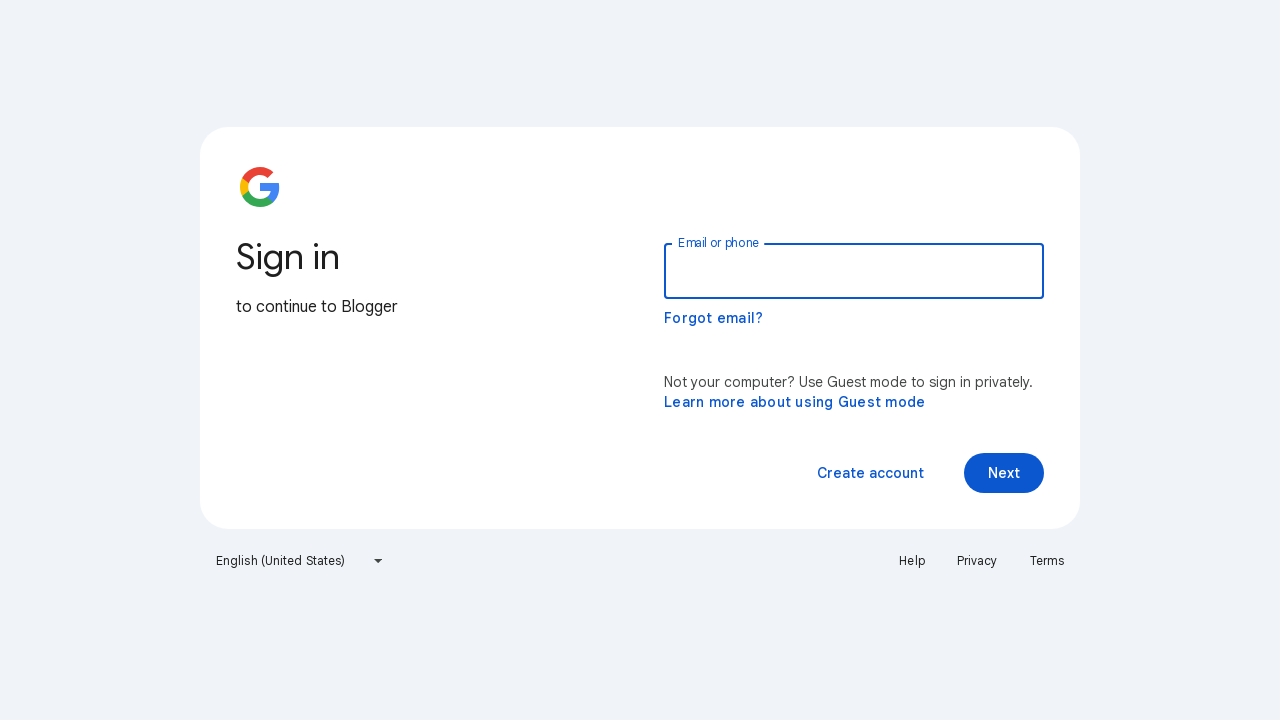

Closed child window
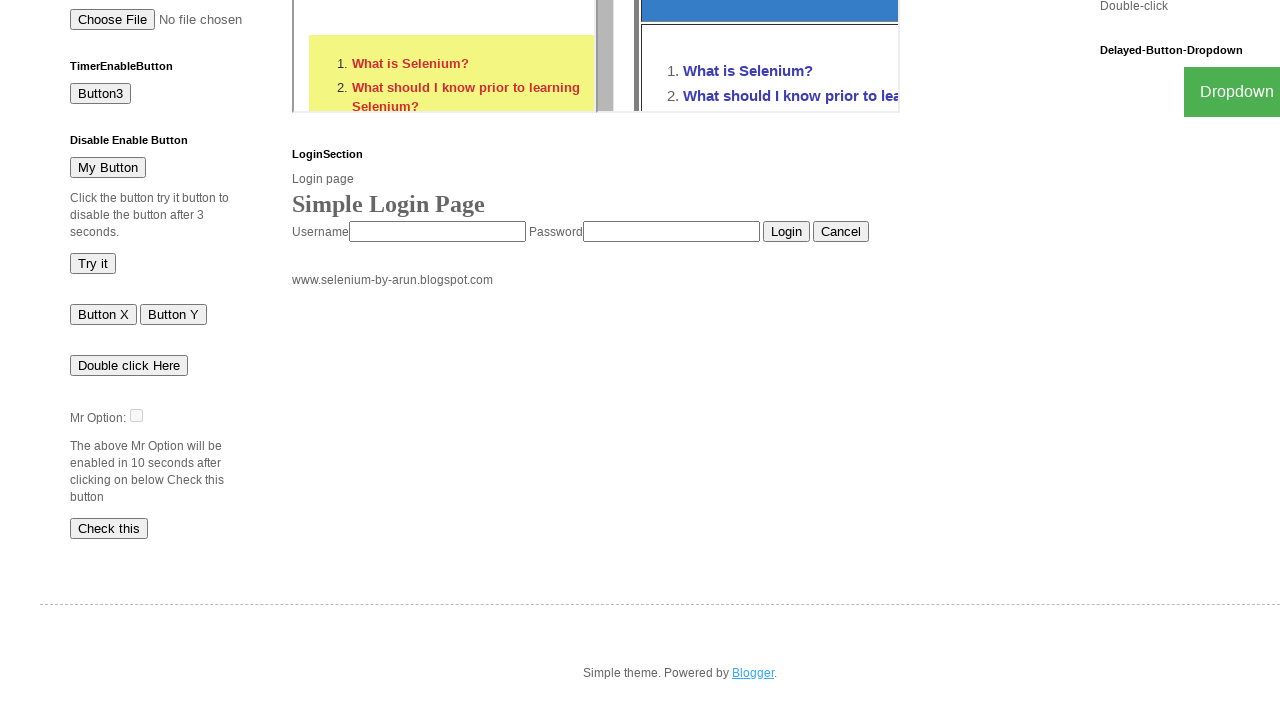

Filled text field with 'Nadim' on main page on #ta1
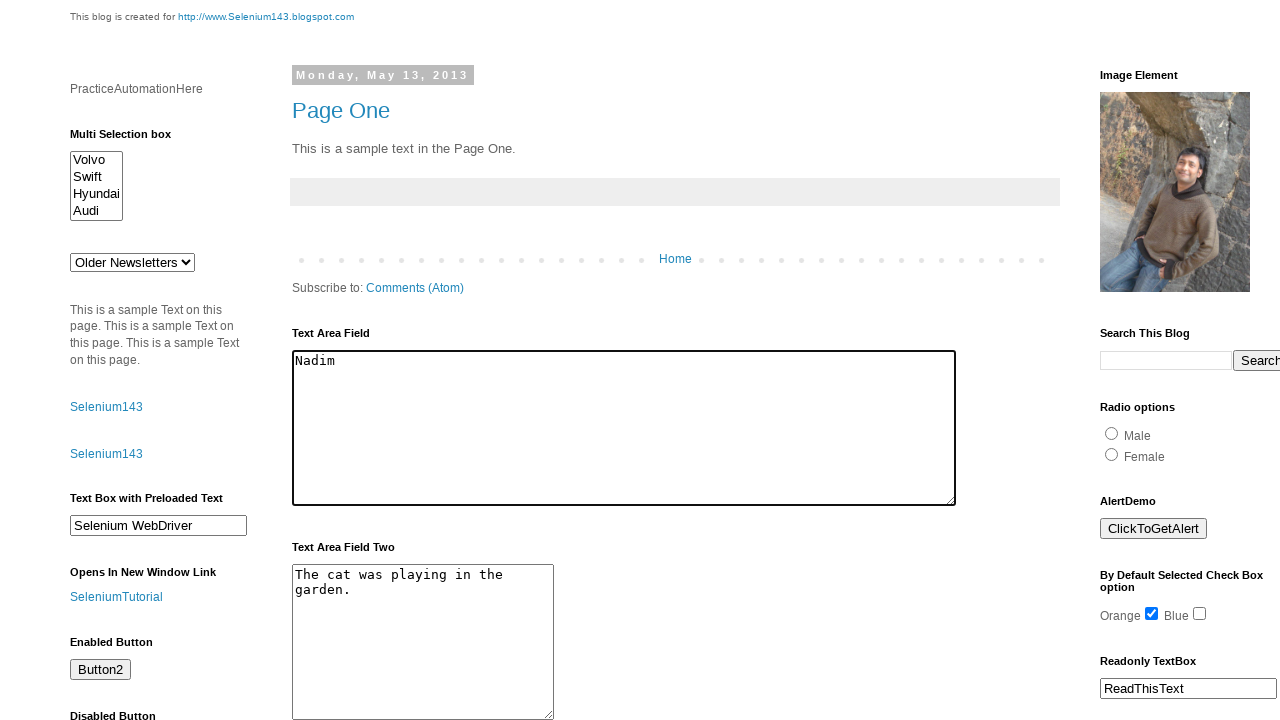

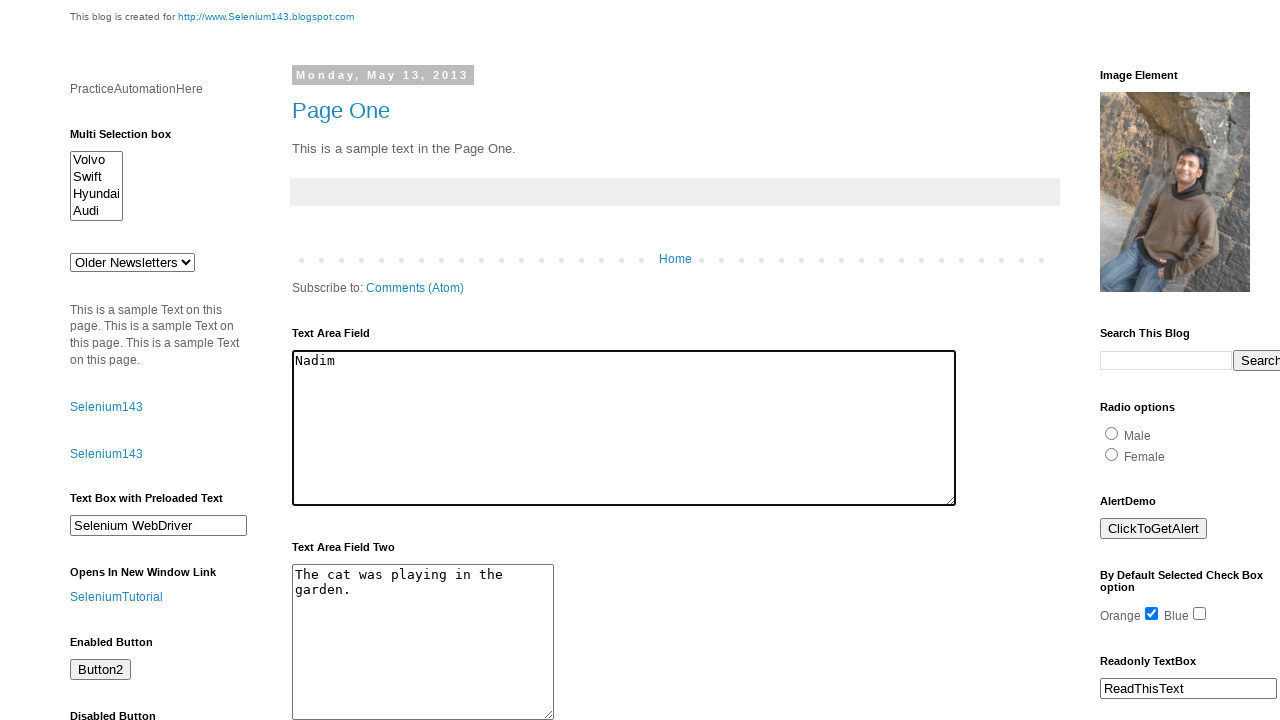